Navigates to the zlti.com homepage and verifies that anchor links are present on the page

Starting URL: http://www.zlti.com

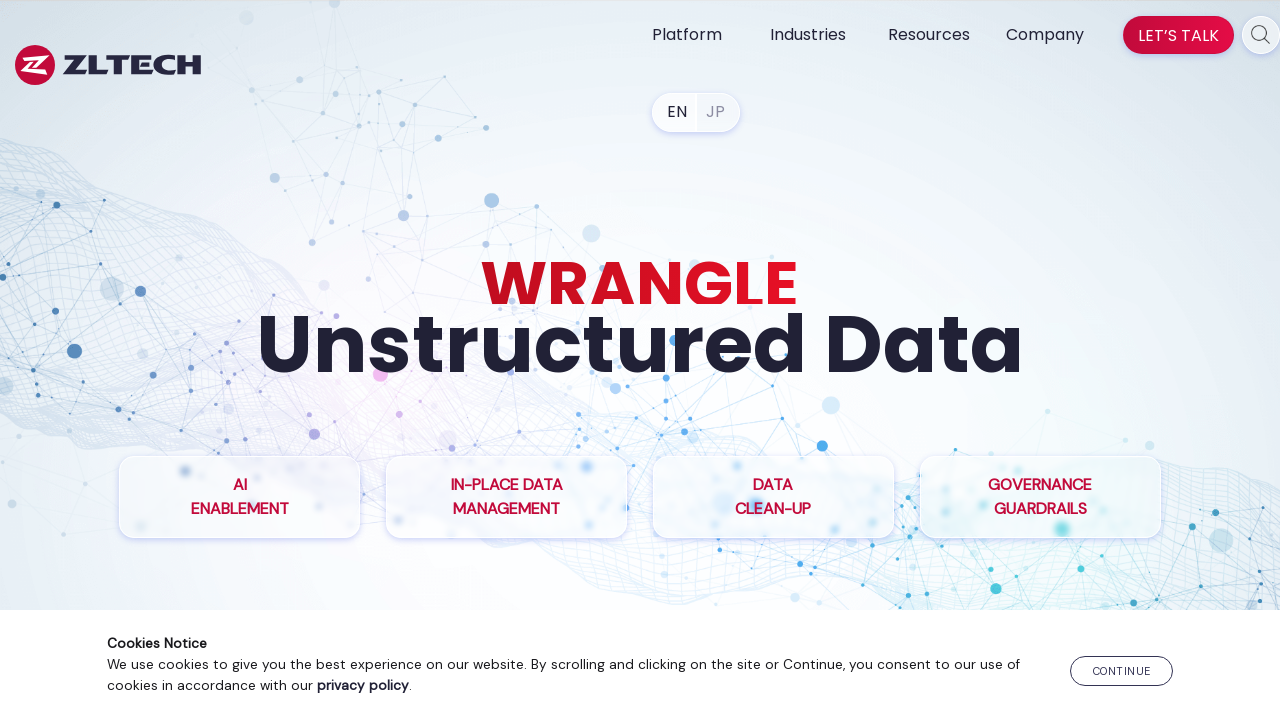

Navigated to zlti.com homepage
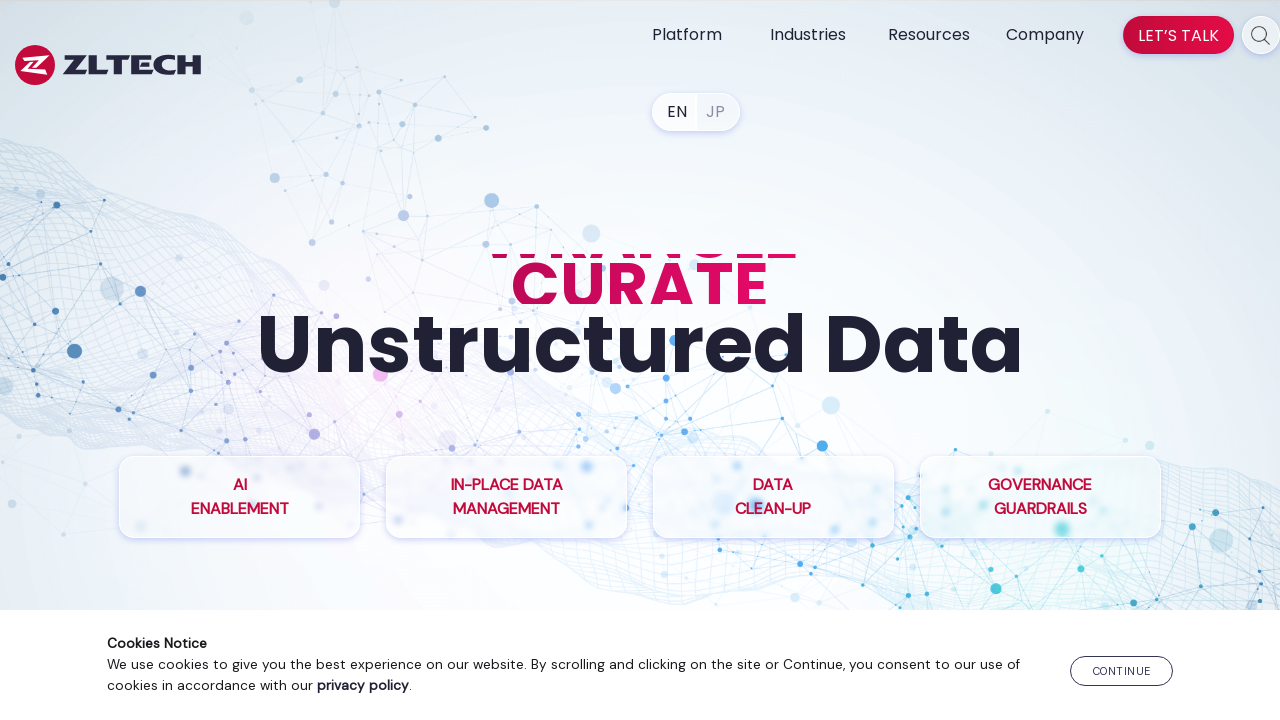

Waited for anchor tags to load on the page
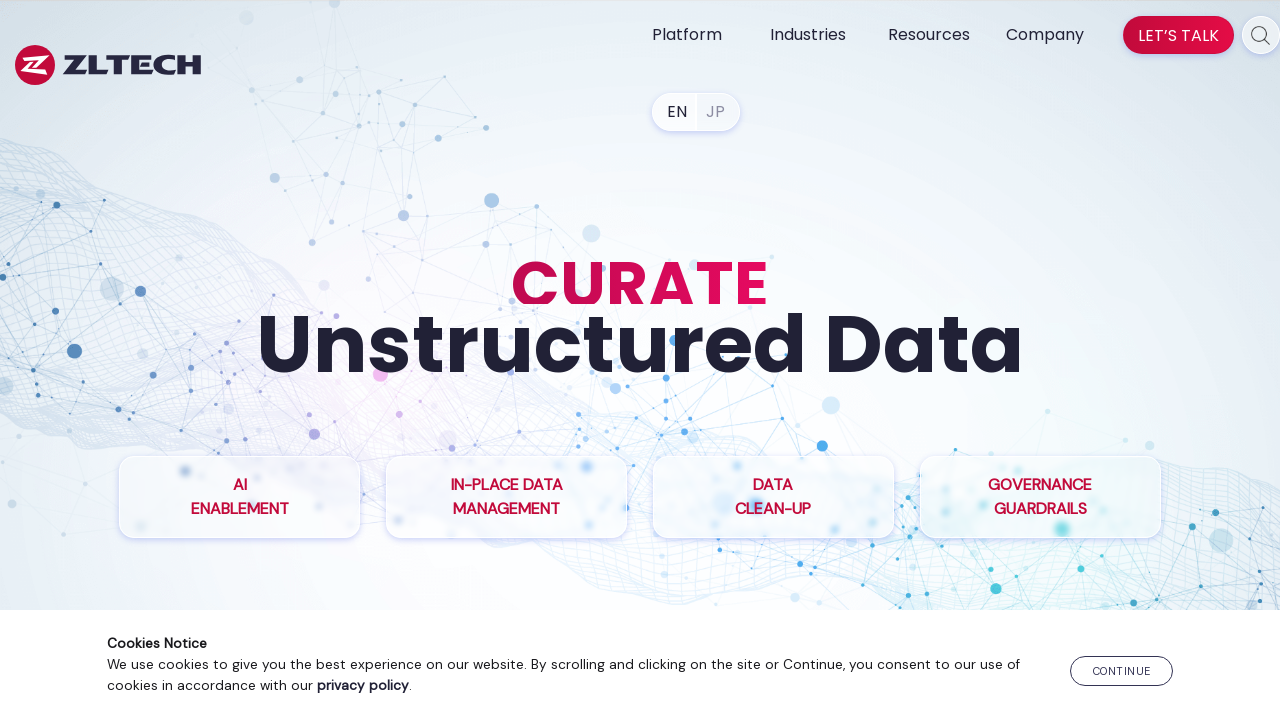

Located all anchor tags on the page
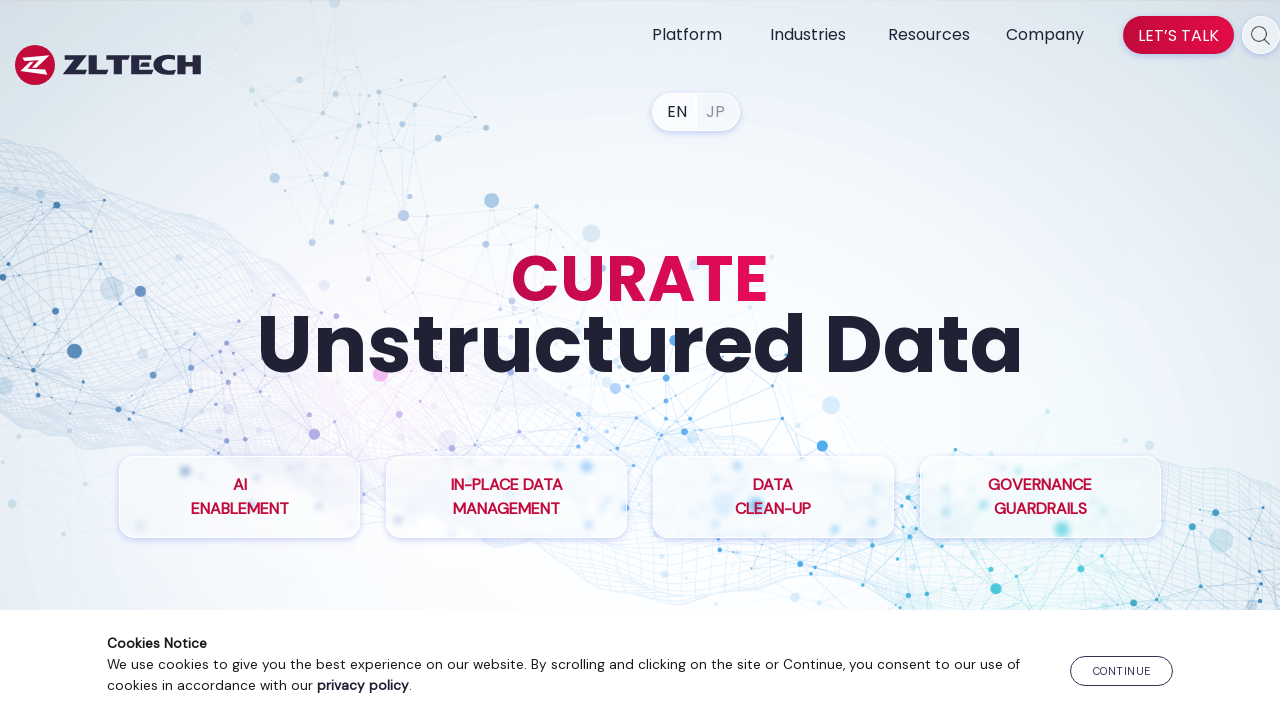

Verified that anchor links are present on the page
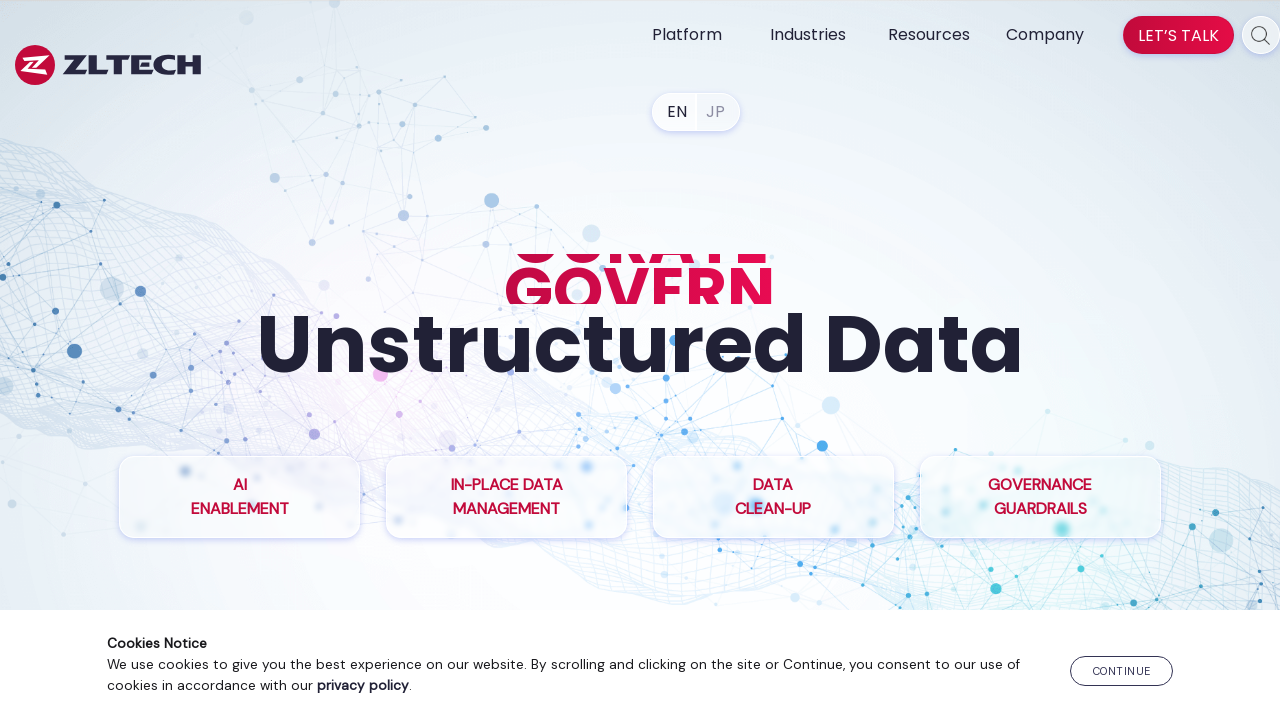

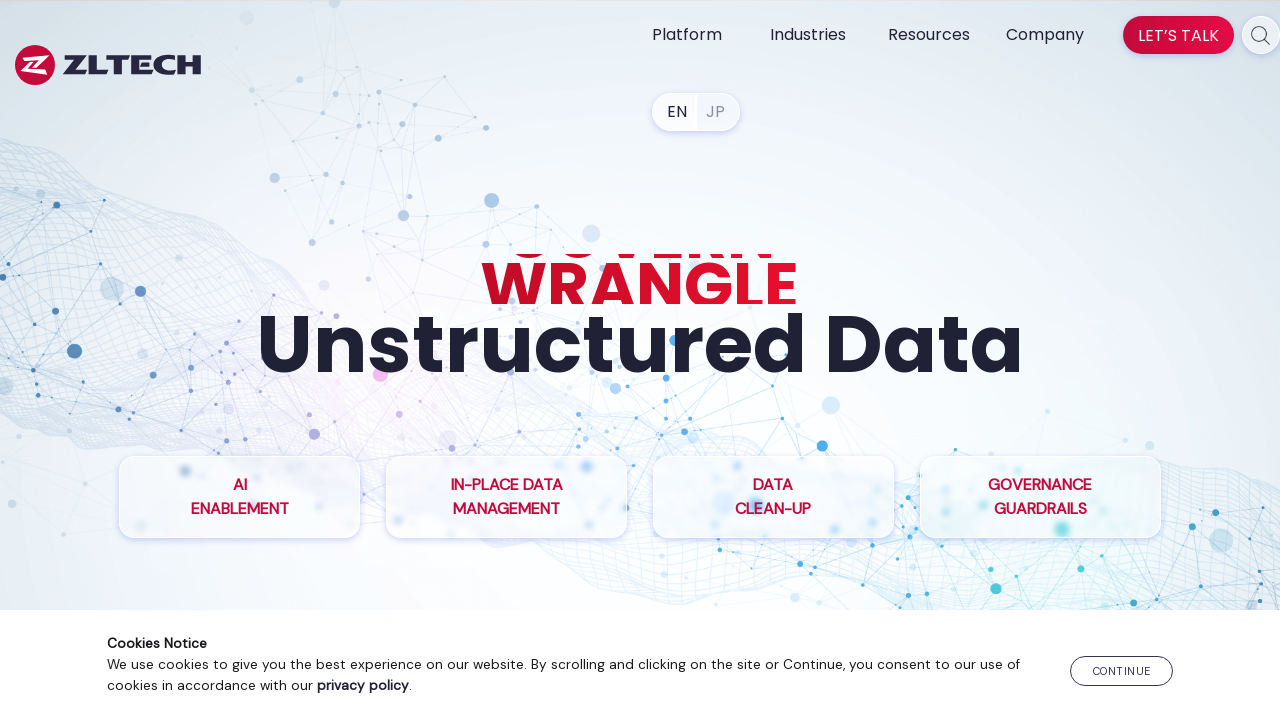